Tests attempting to close a modal by clicking on the backdrop area outside the modal content

Starting URL: https://demoqa.com/modal-dialogs

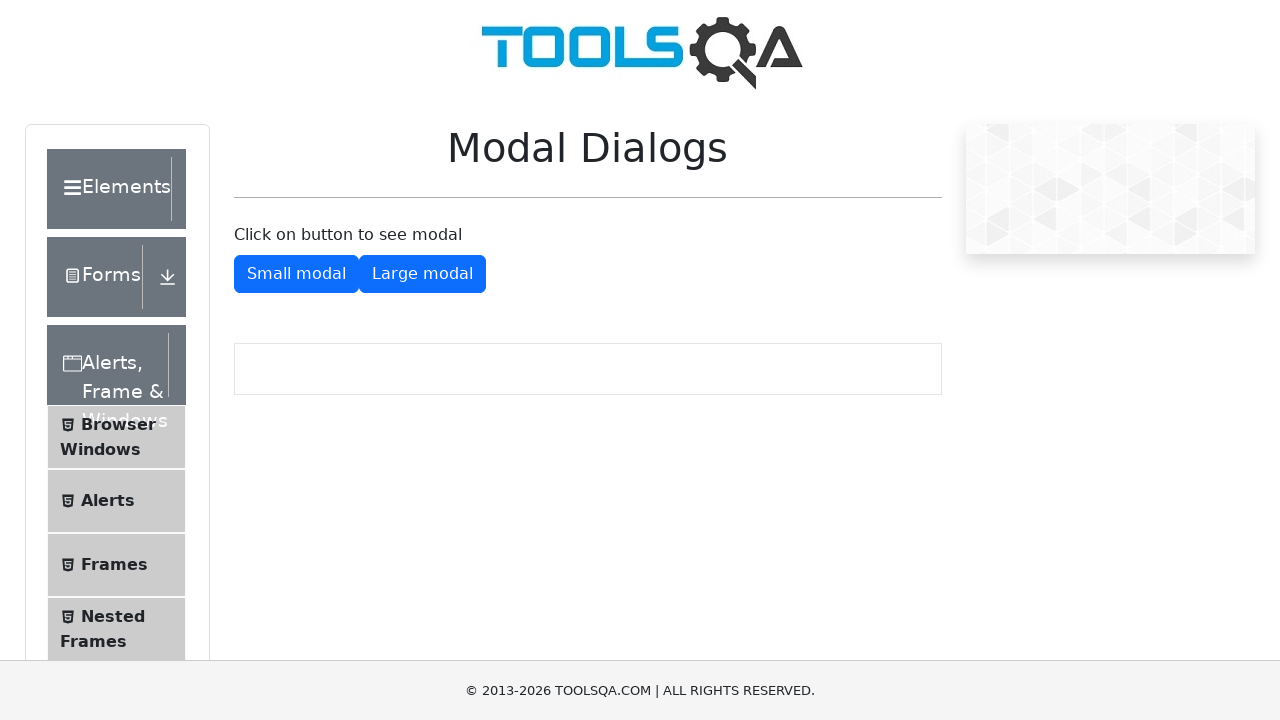

Clicked button to open small modal at (296, 274) on #showSmallModal
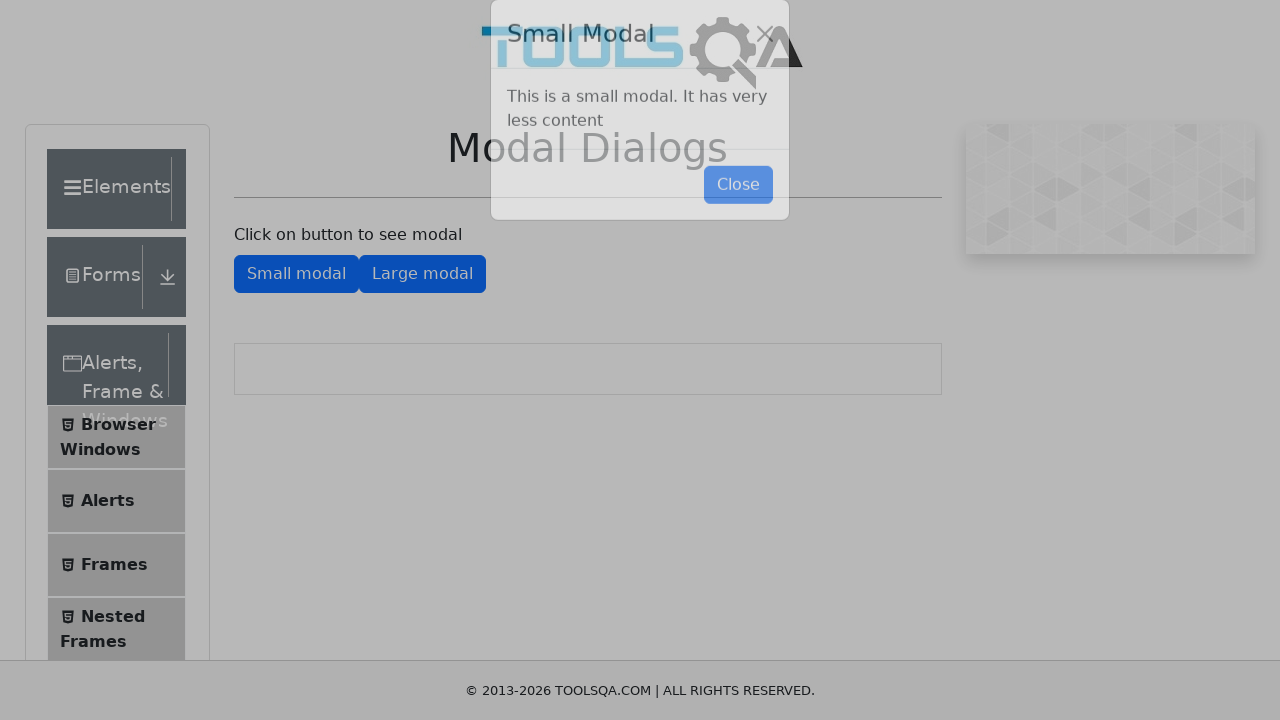

Small modal appeared and is visible
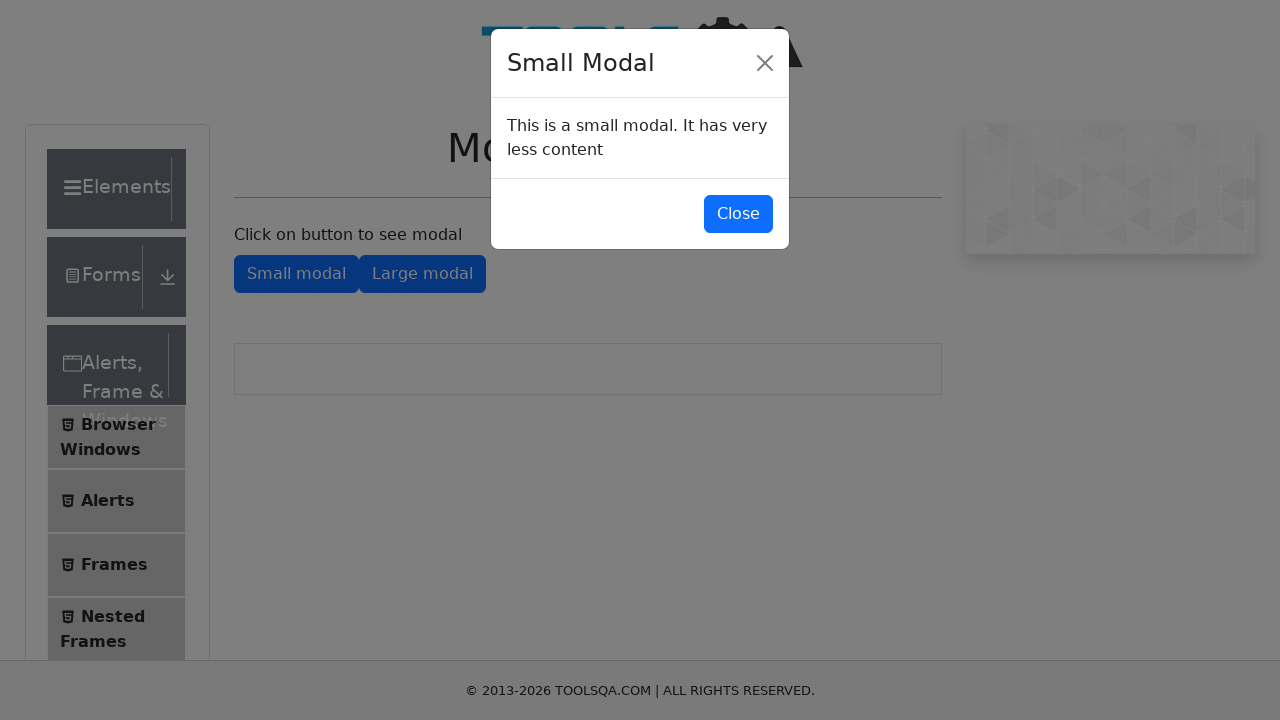

Clicked on modal backdrop area to attempt closing modal
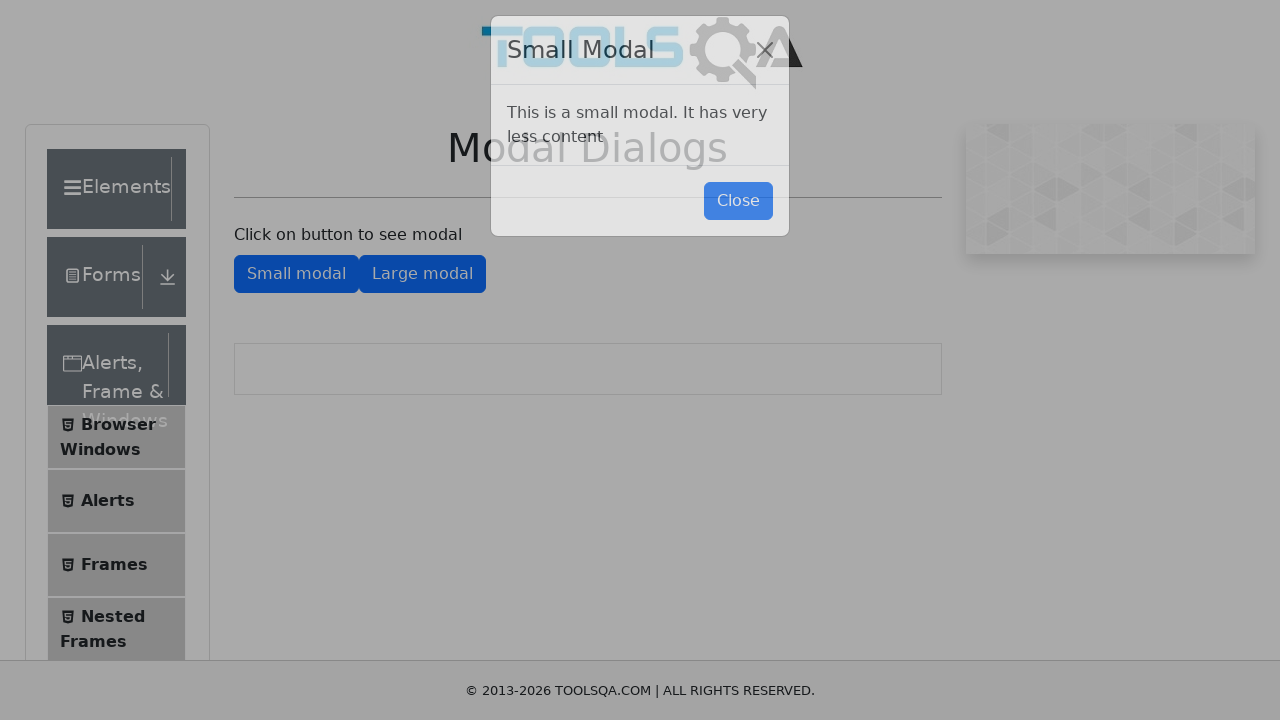

Waited 1 second to check modal state
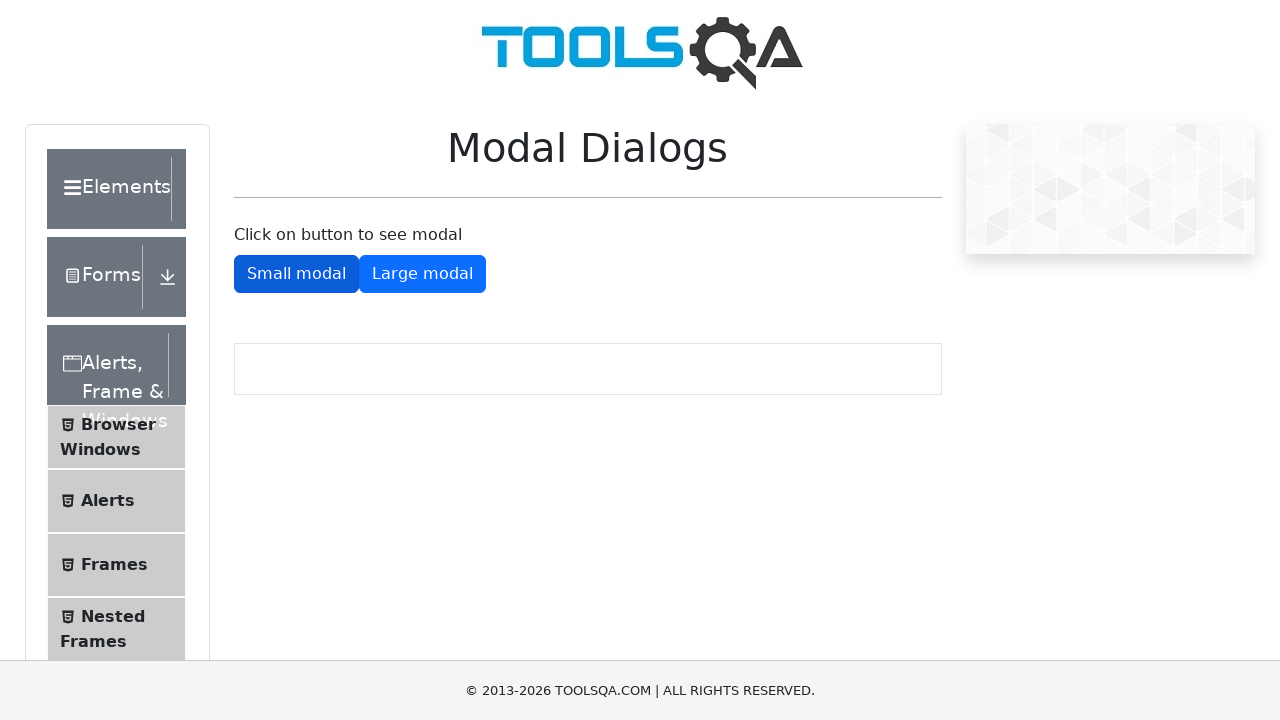

Confirmed modal is now closed and hidden
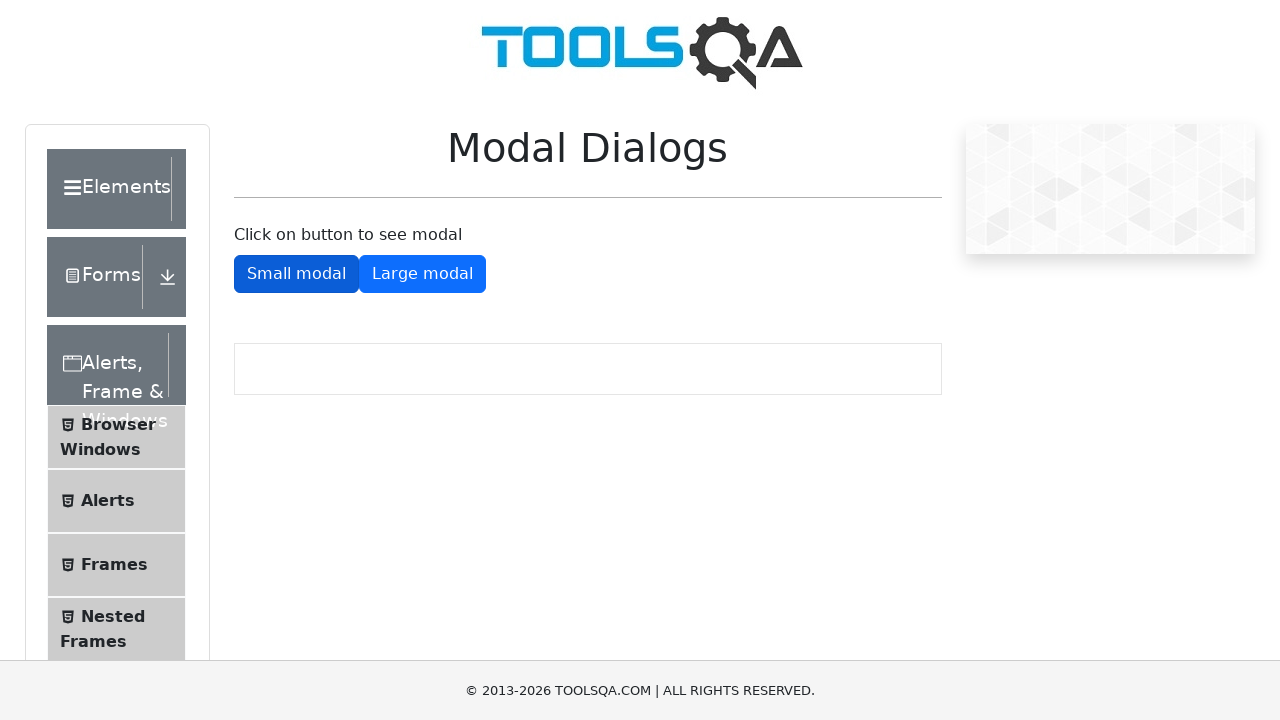

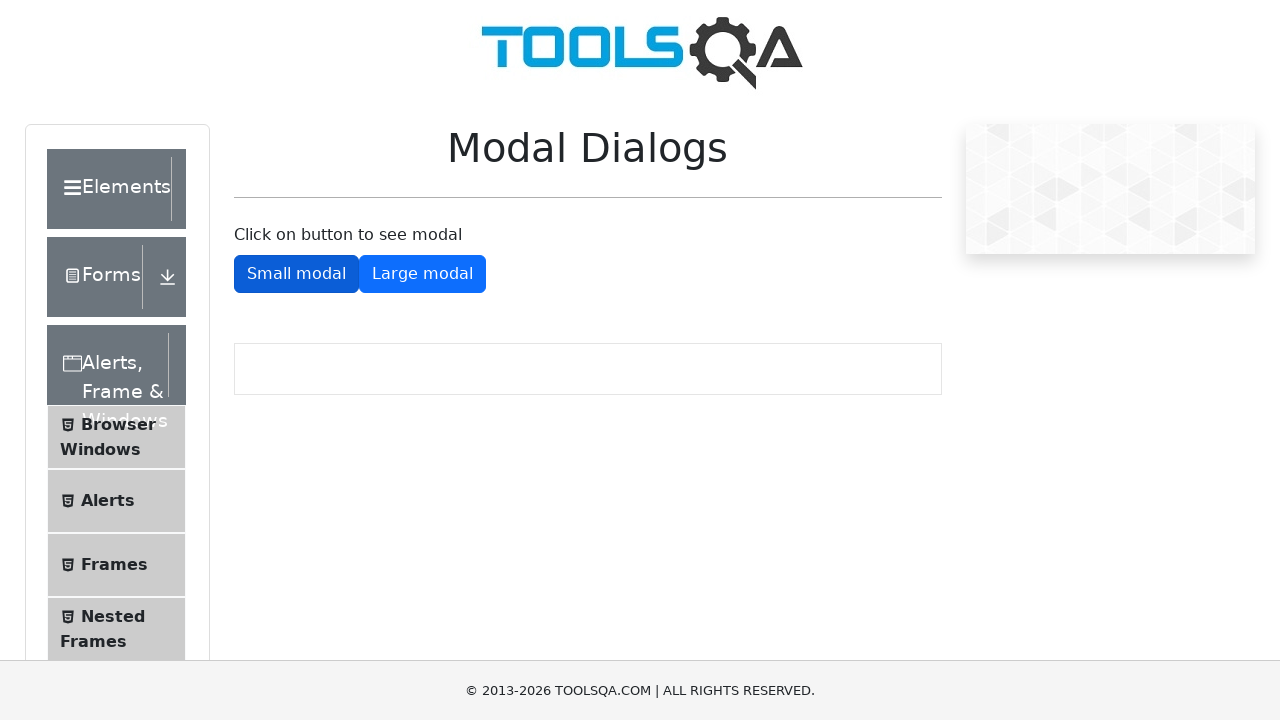